Tests the search functionality on an e-commerce website by searching for "for" keyword and verifying the search results match expected book titles

Starting URL: https://danube-web.shop/

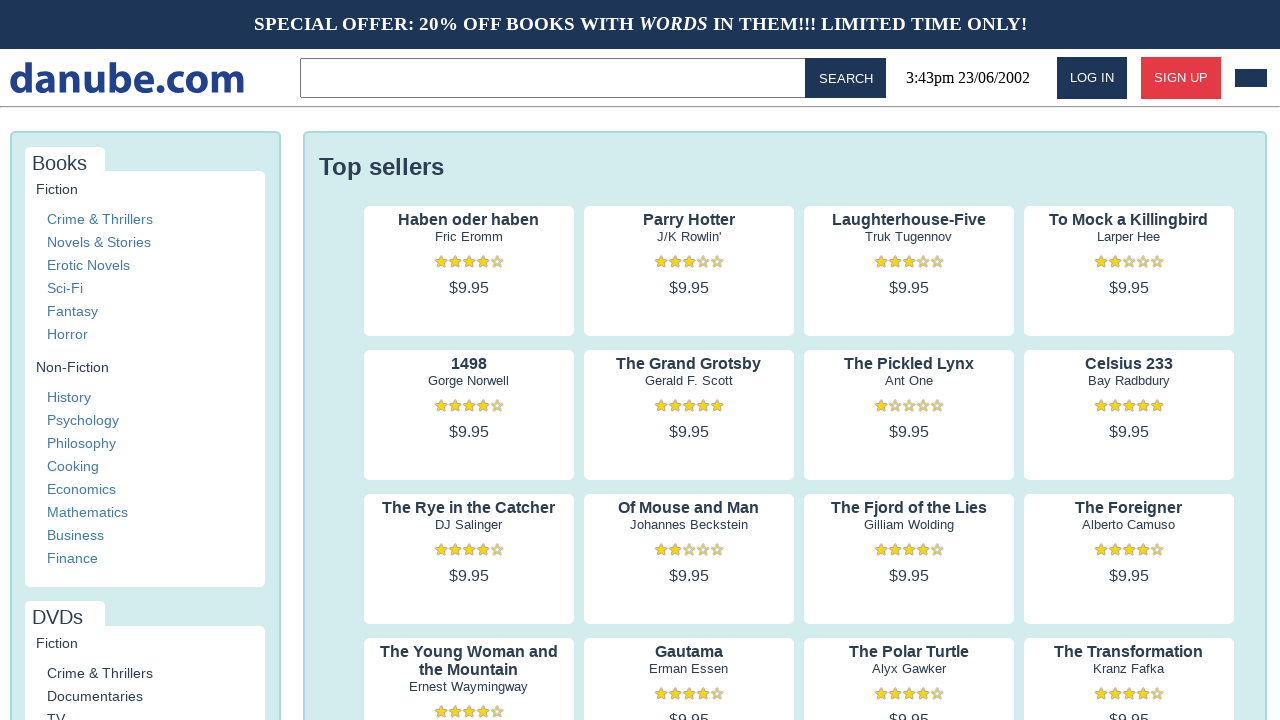

Clicked on search input in topbar at (556, 78) on .topbar > input
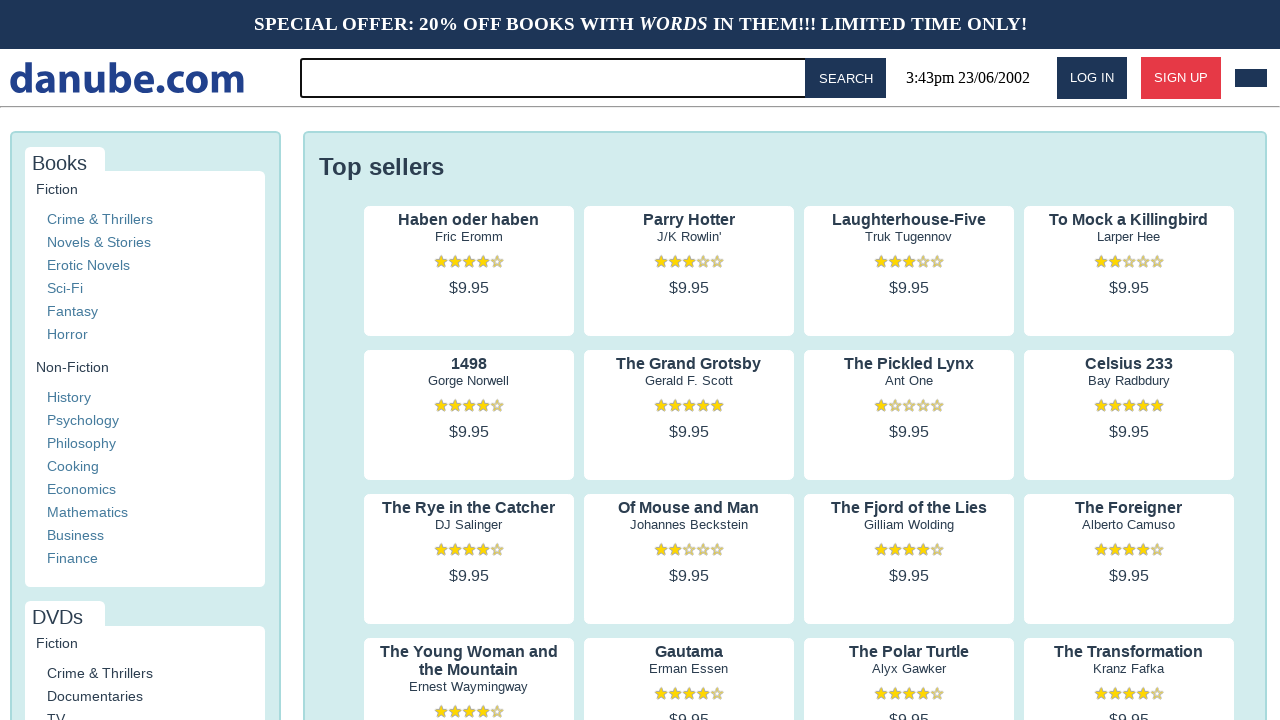

Filled search input with keyword 'for' on .topbar > input
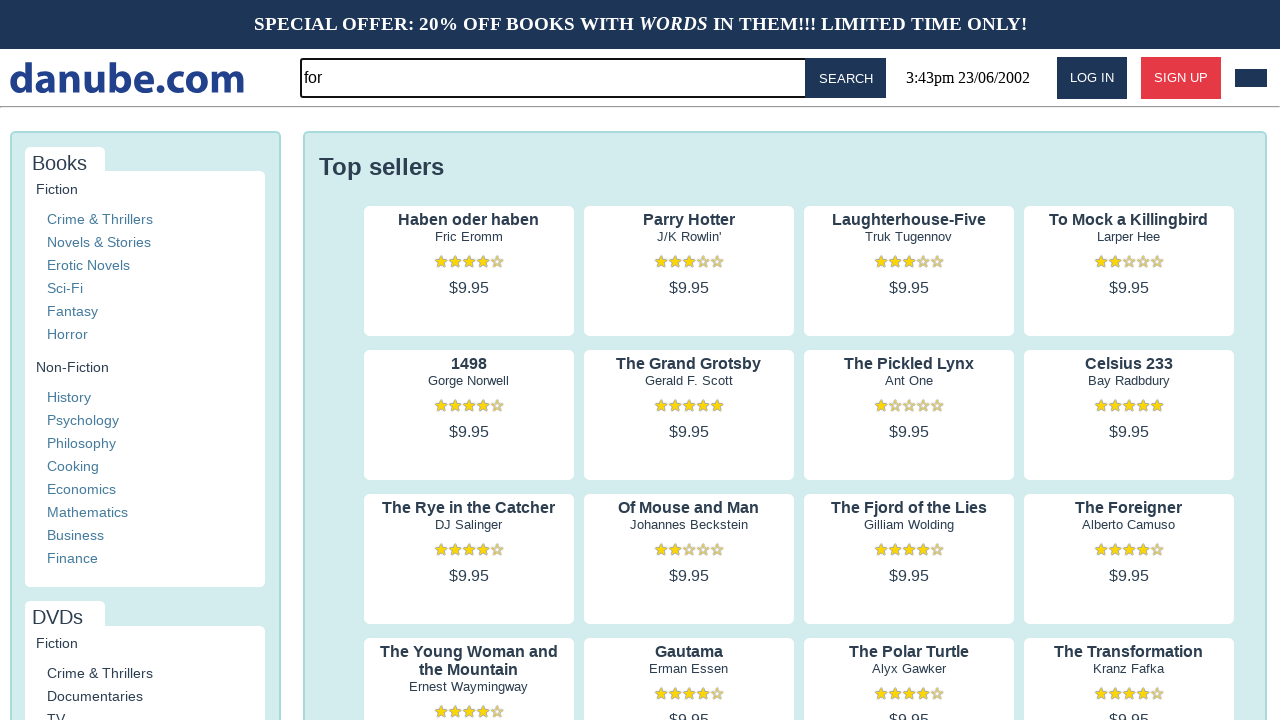

Clicked search button to execute search at (846, 78) on #button-search
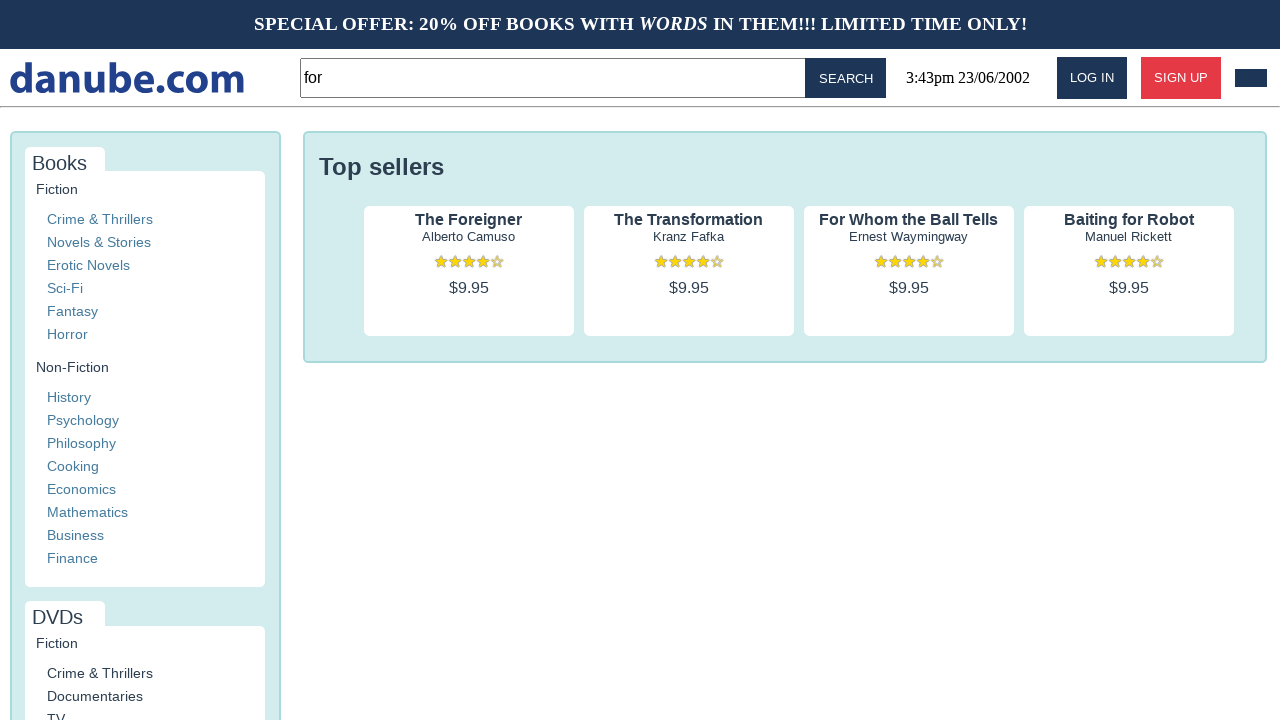

Search results loaded and first book title is visible
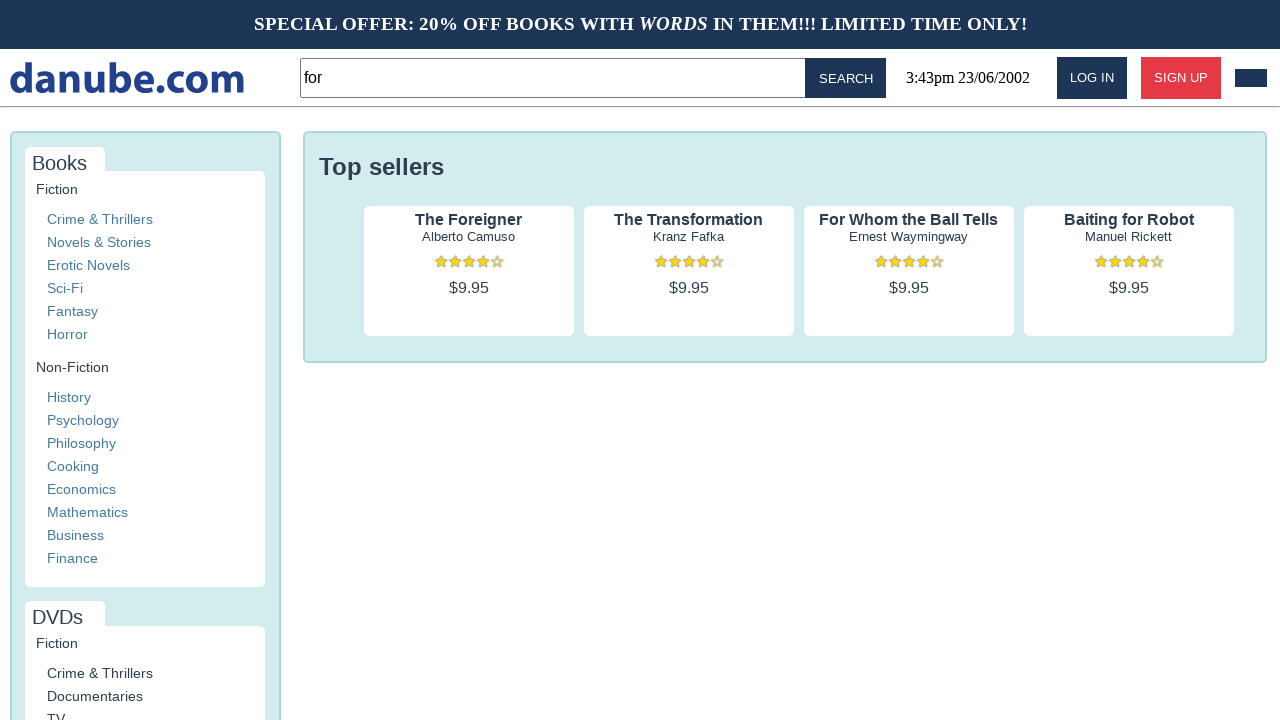

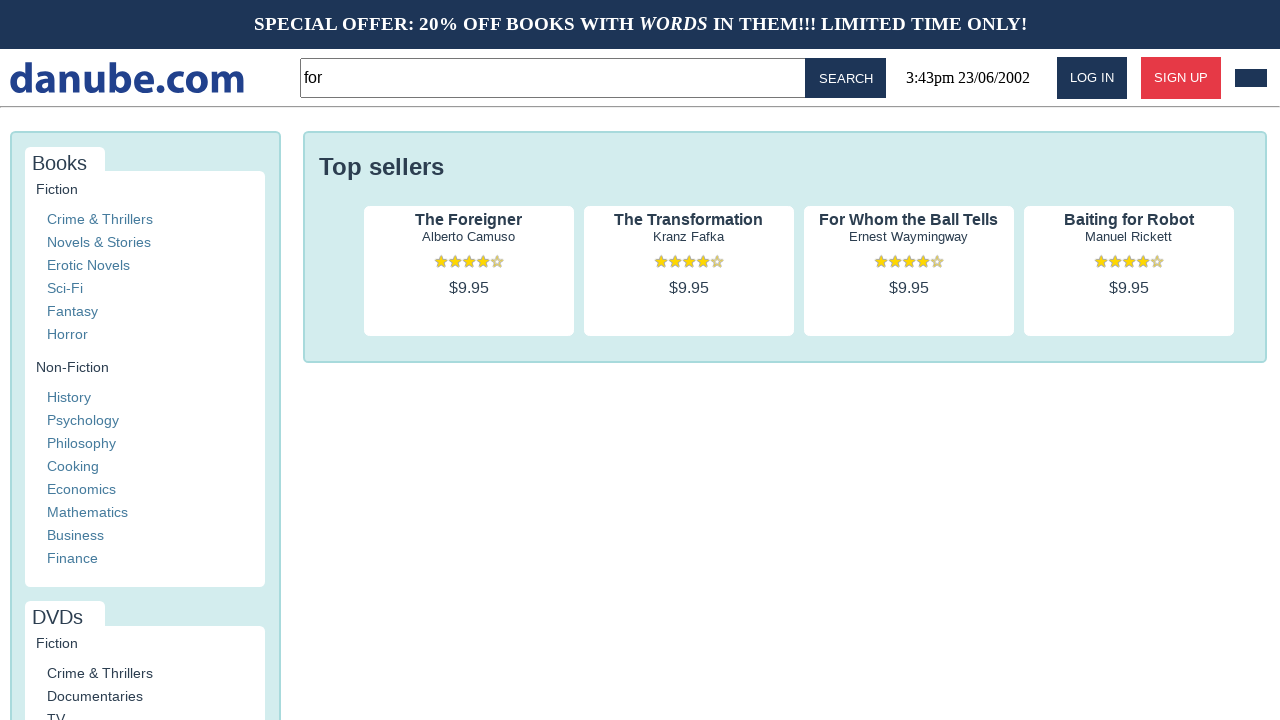